Navigates to Cleartrip website and verifies page properties including title, URL, and page source are accessible.

Starting URL: https://www.cleartrip.com/

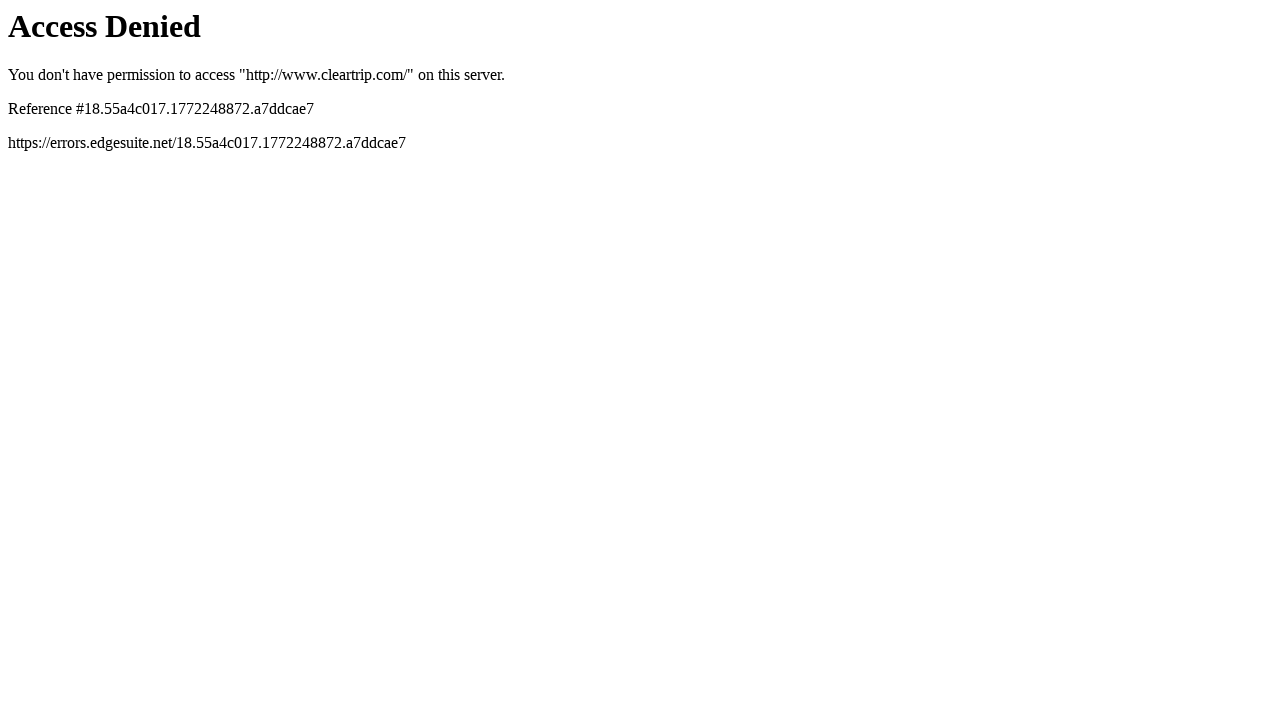

Set viewport size to 1920x1080
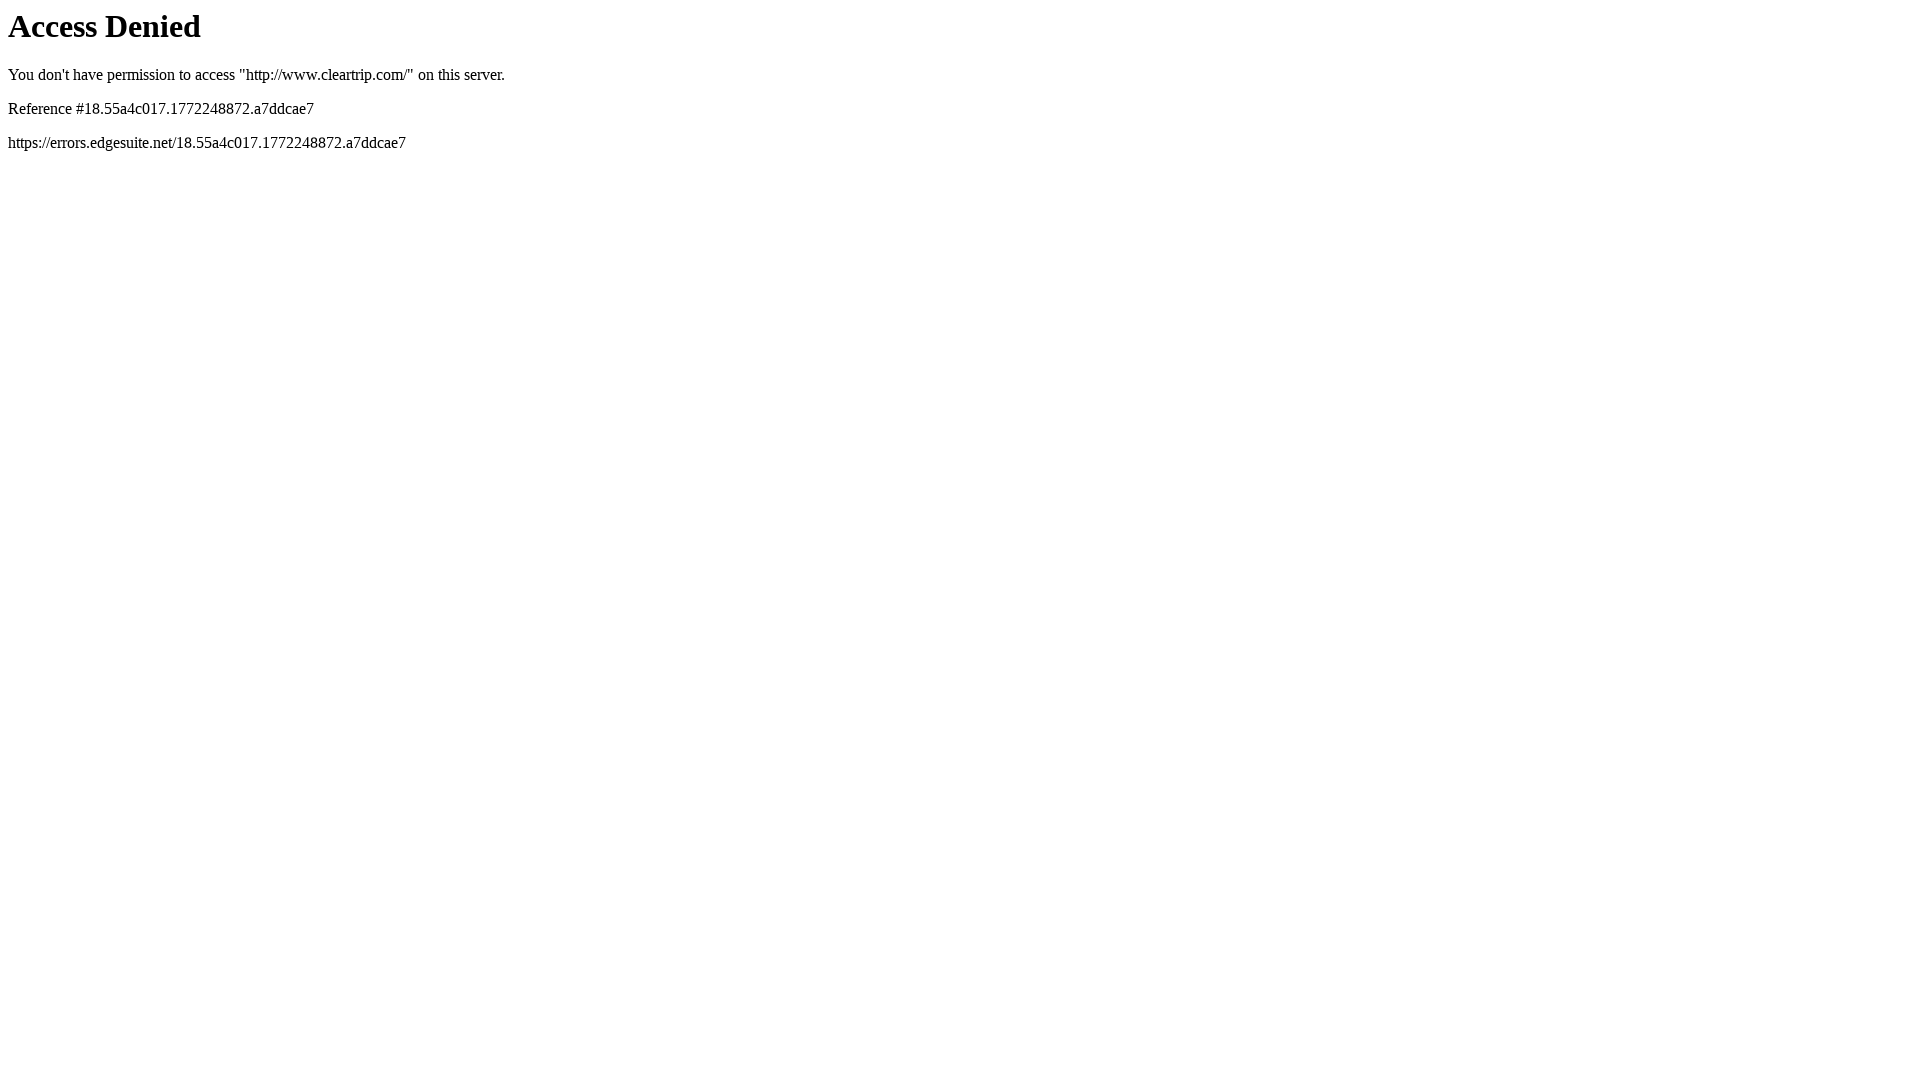

Retrieved page title: Access Denied
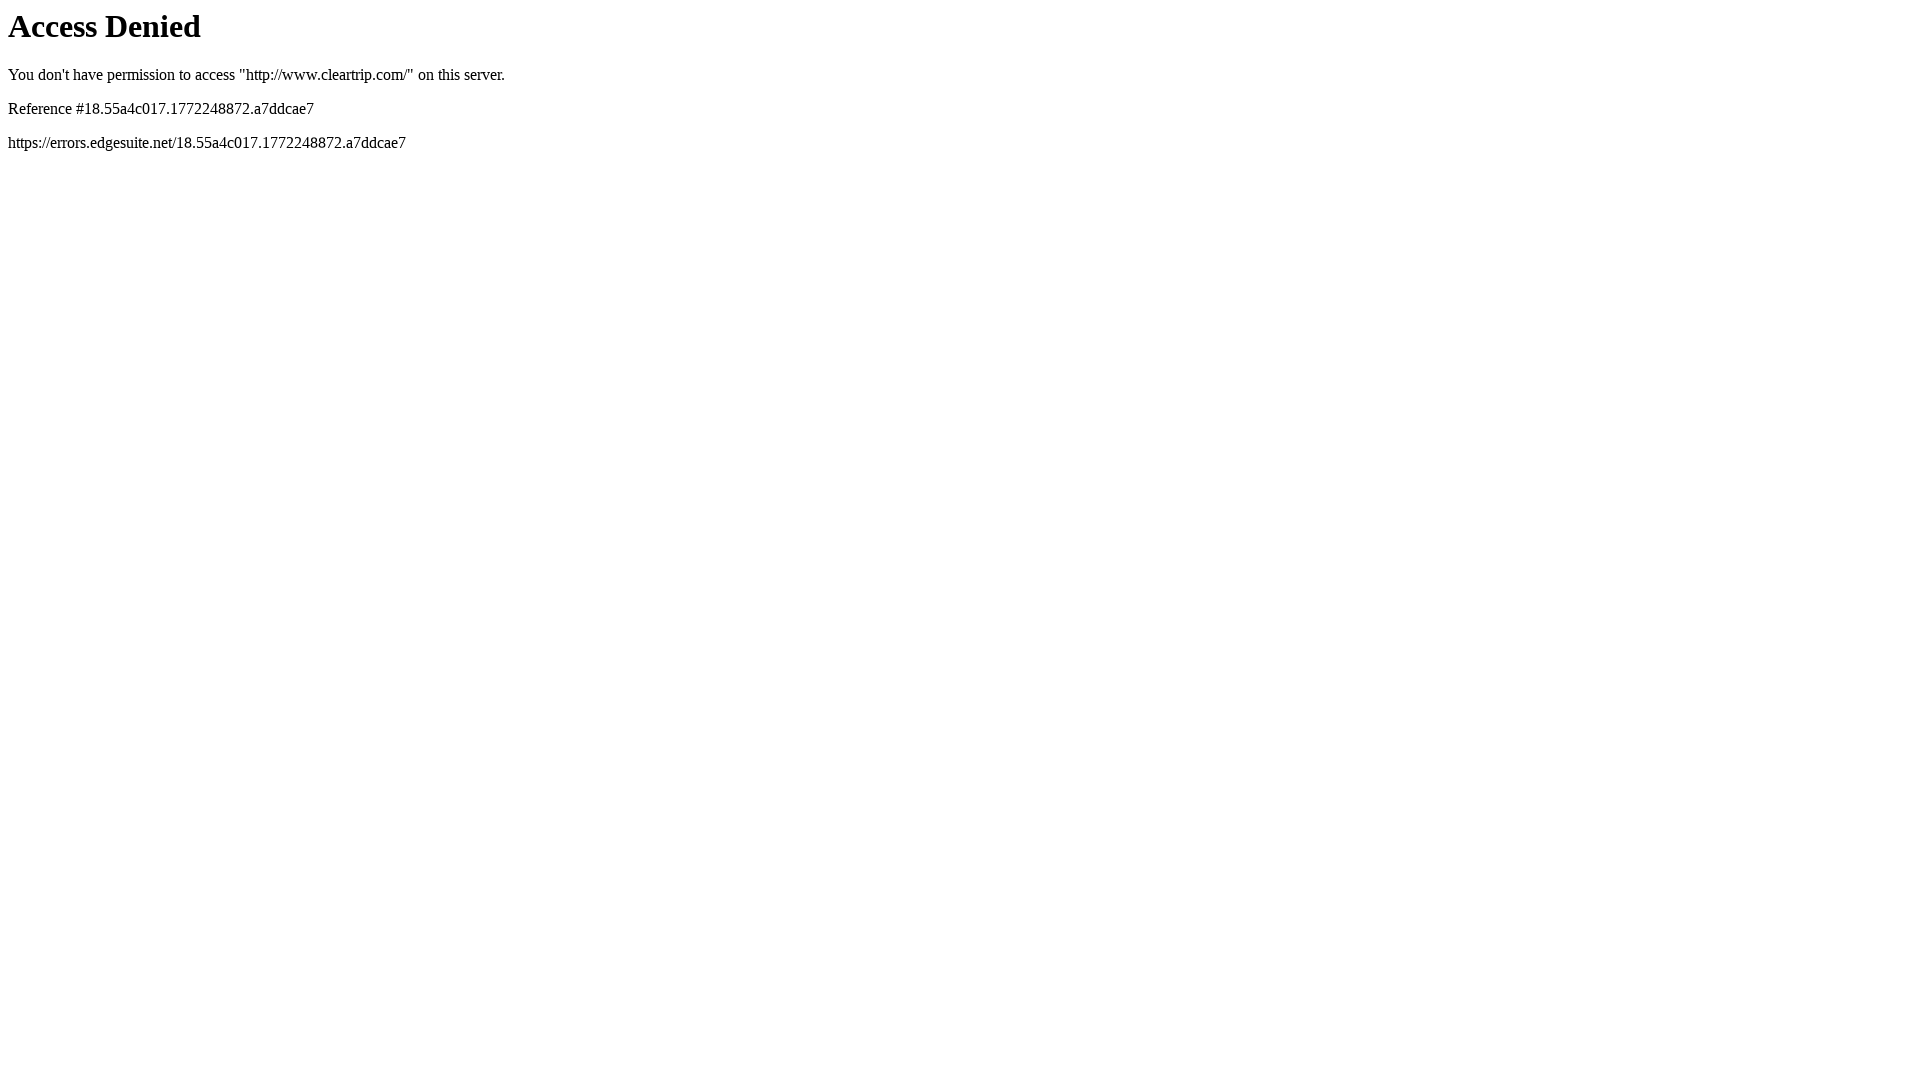

Retrieved current URL: https://www.cleartrip.com/
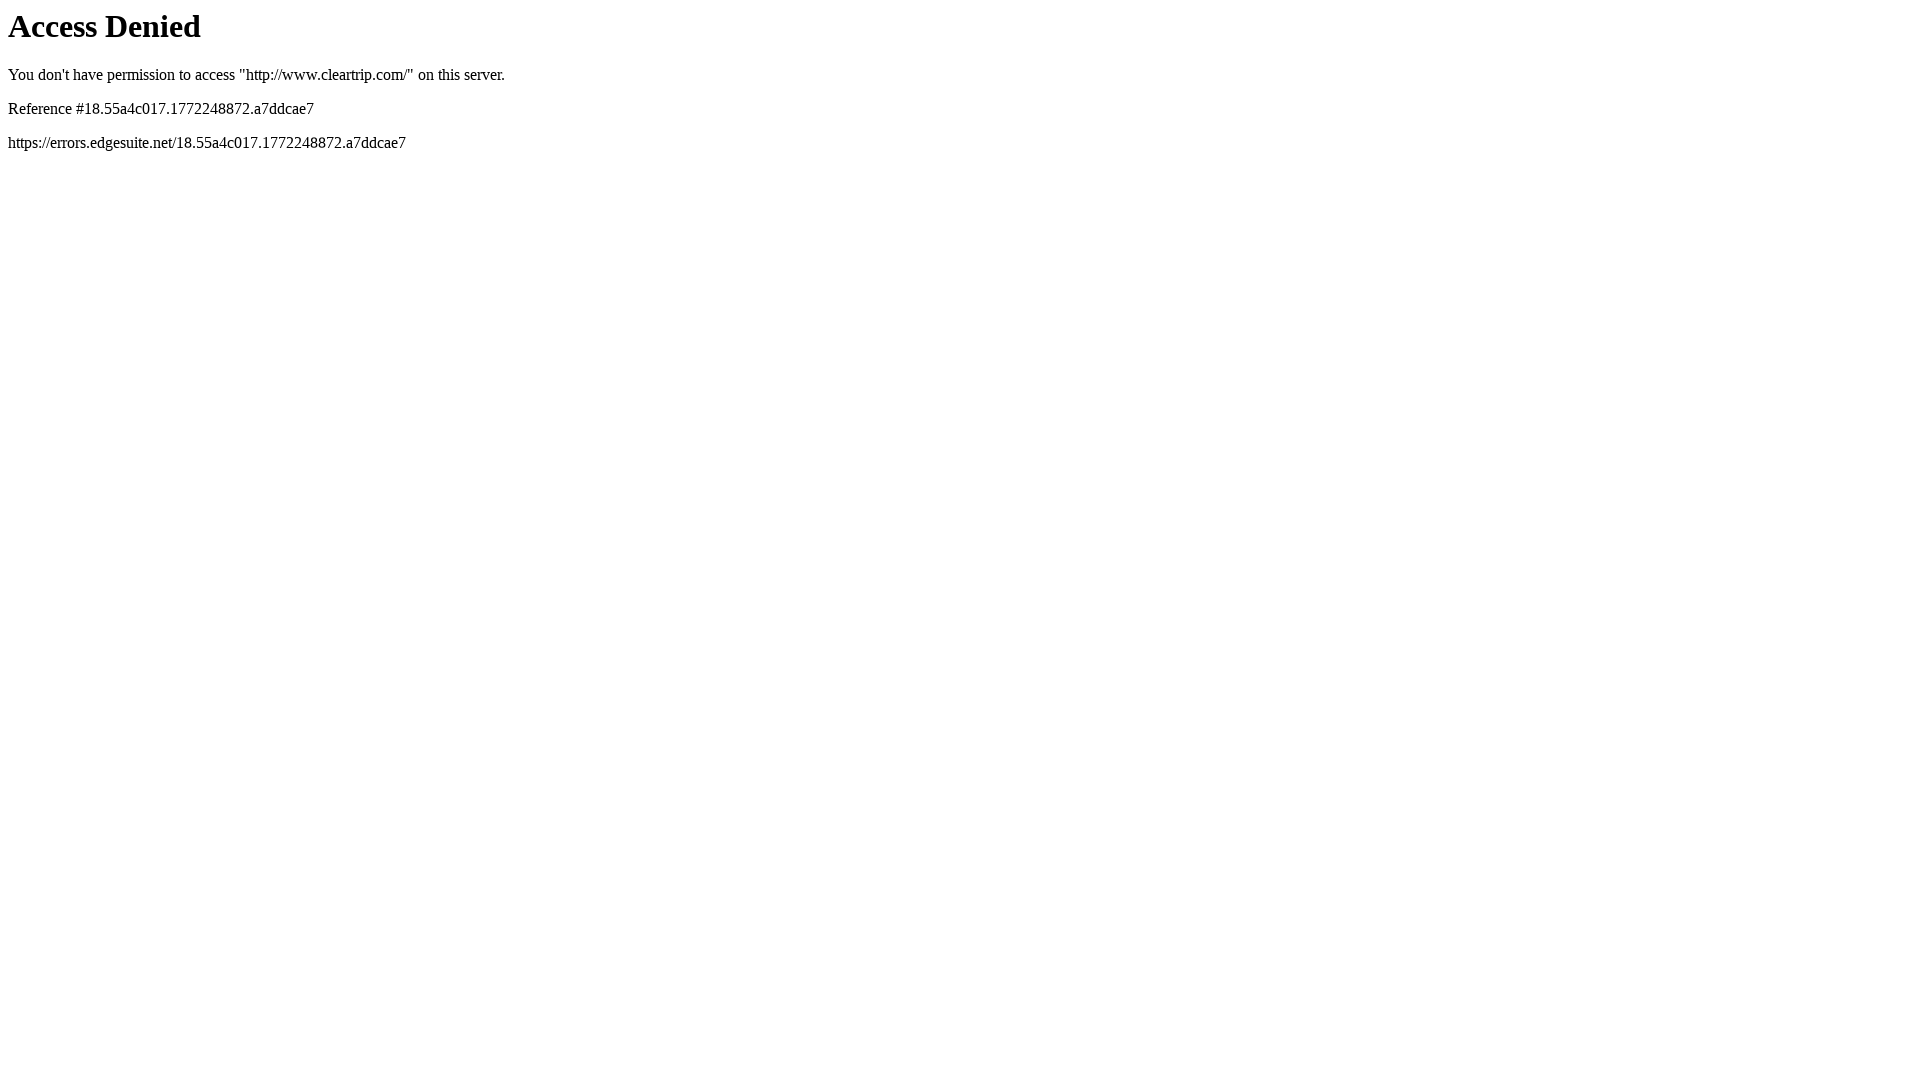

Retrieved page source (295 characters)
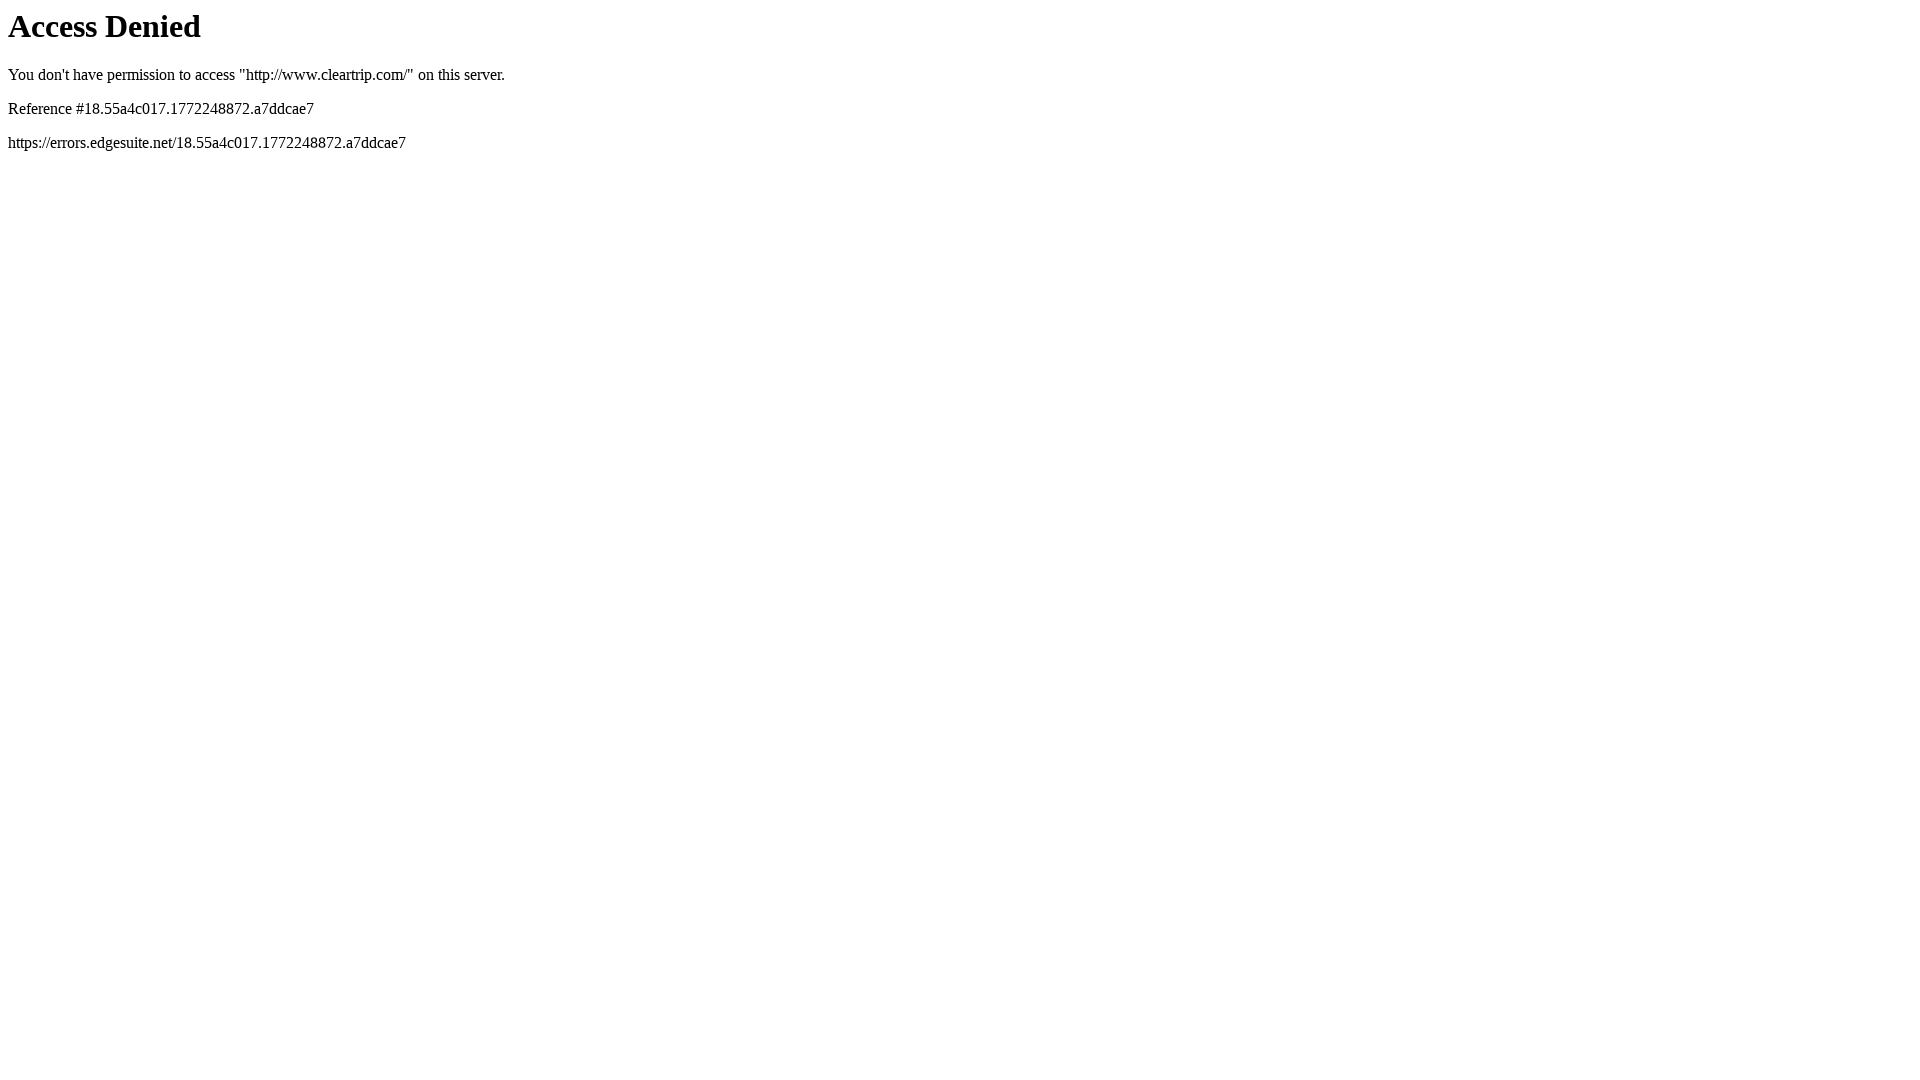

Page fully loaded (domcontentloaded state)
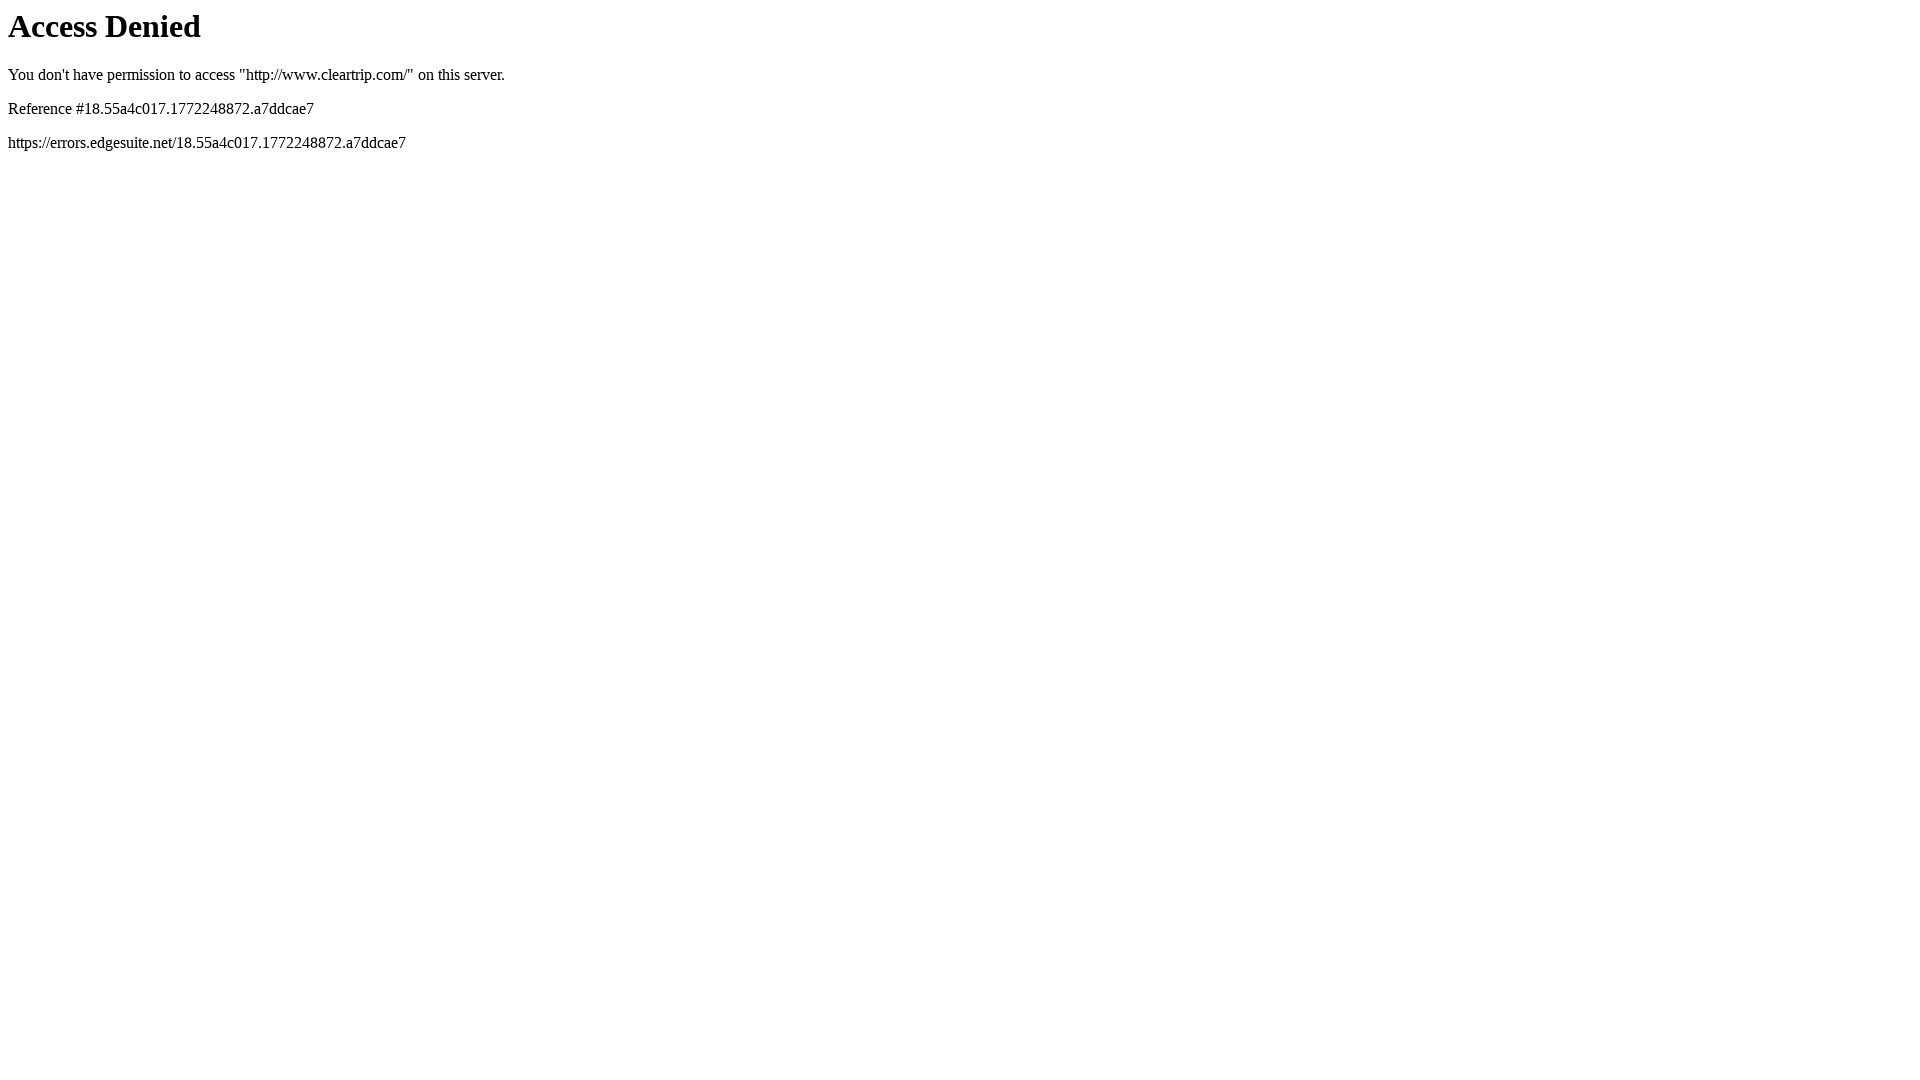

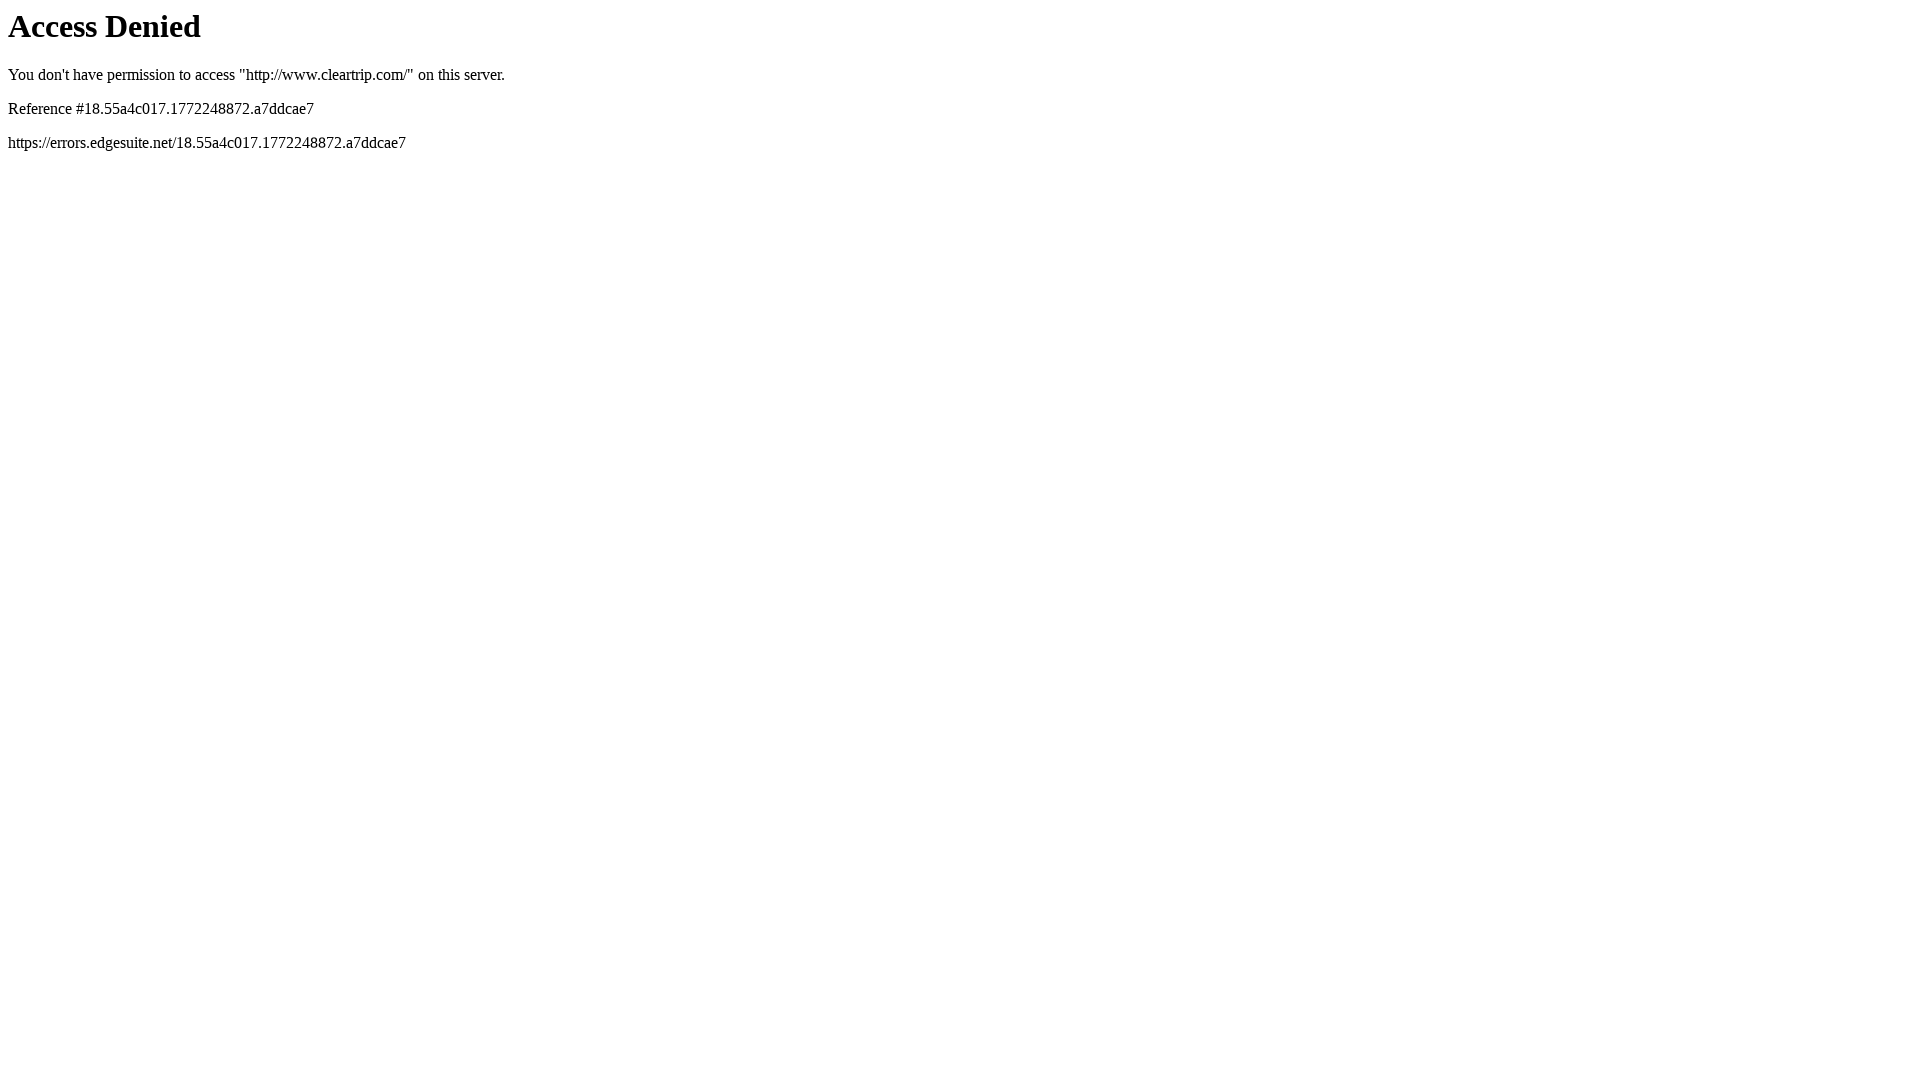